Tests Shadow DOM interaction by clicking a button inside a shadow root to generate a GUID and reading the generated value from an input field

Starting URL: http://uitestingplayground.com/shadowdom

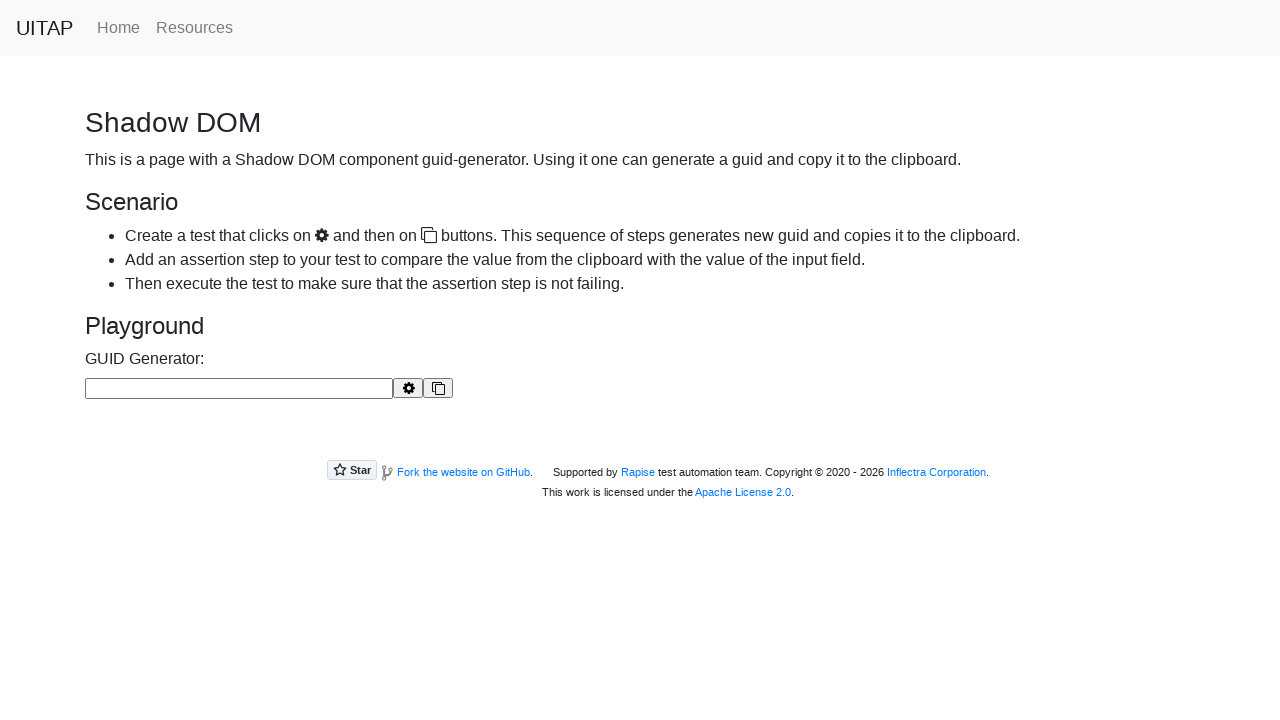

Clicked the generate button inside shadow DOM to generate a GUID at (408, 388) on guid-generator >> #buttonGenerate
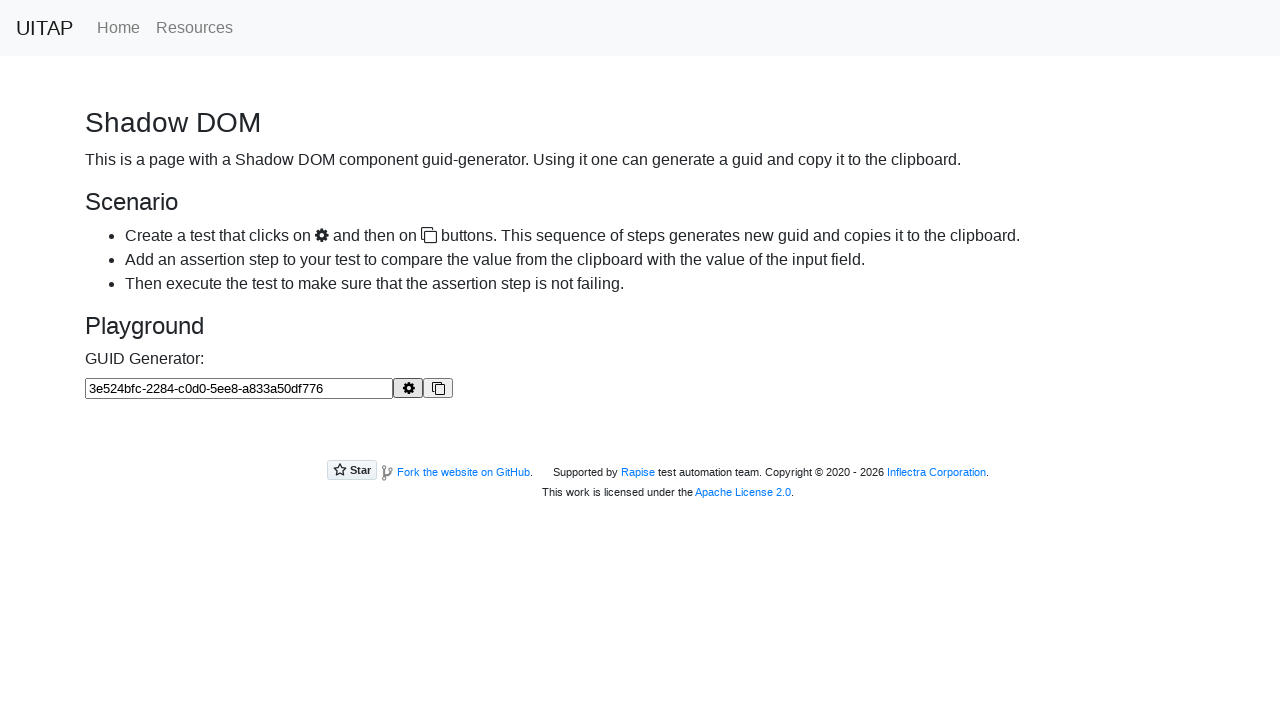

Waited for the GUID input field to be ready in shadow DOM
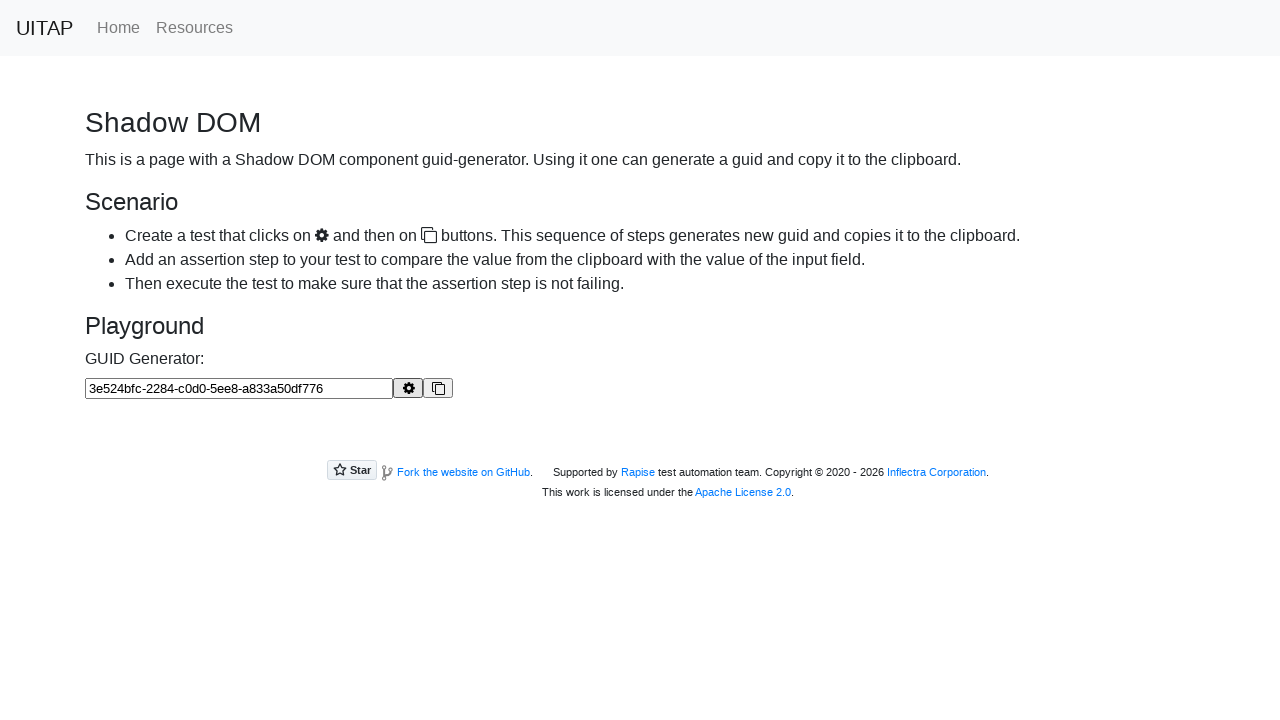

Retrieved generated GUID value: 3e524bfc-2284-c0d0-5ee8-a833a50df776
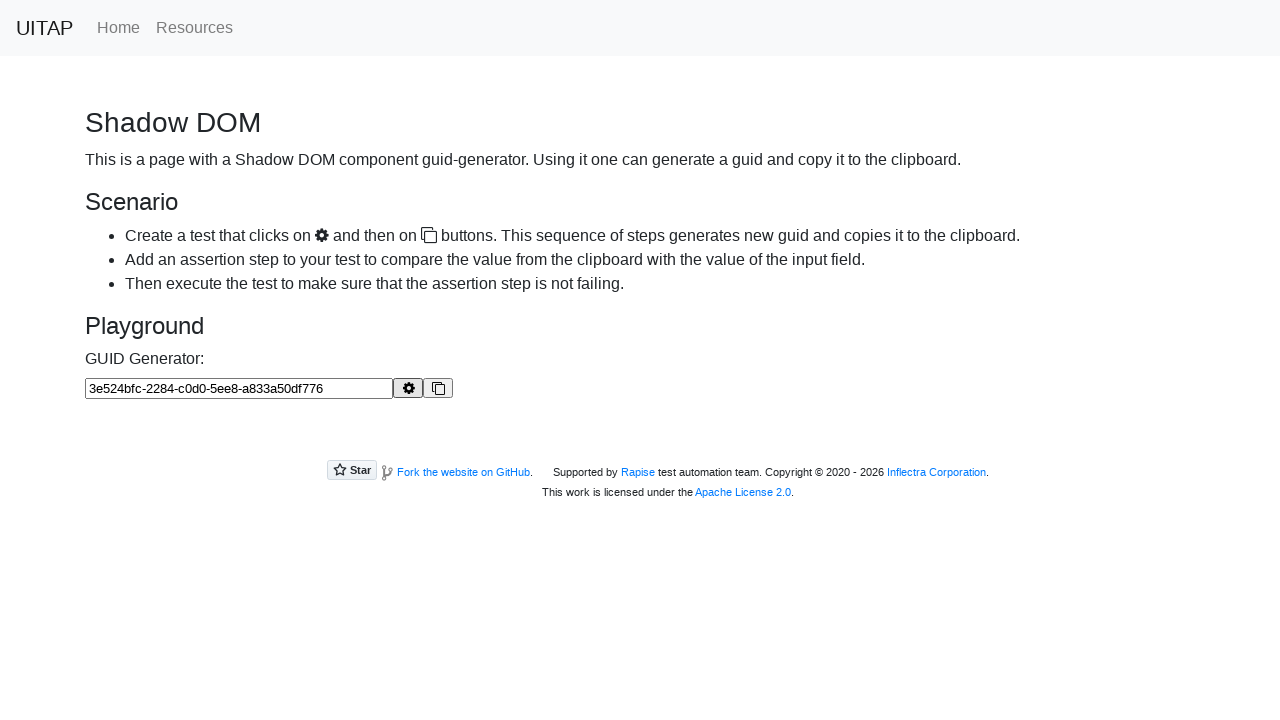

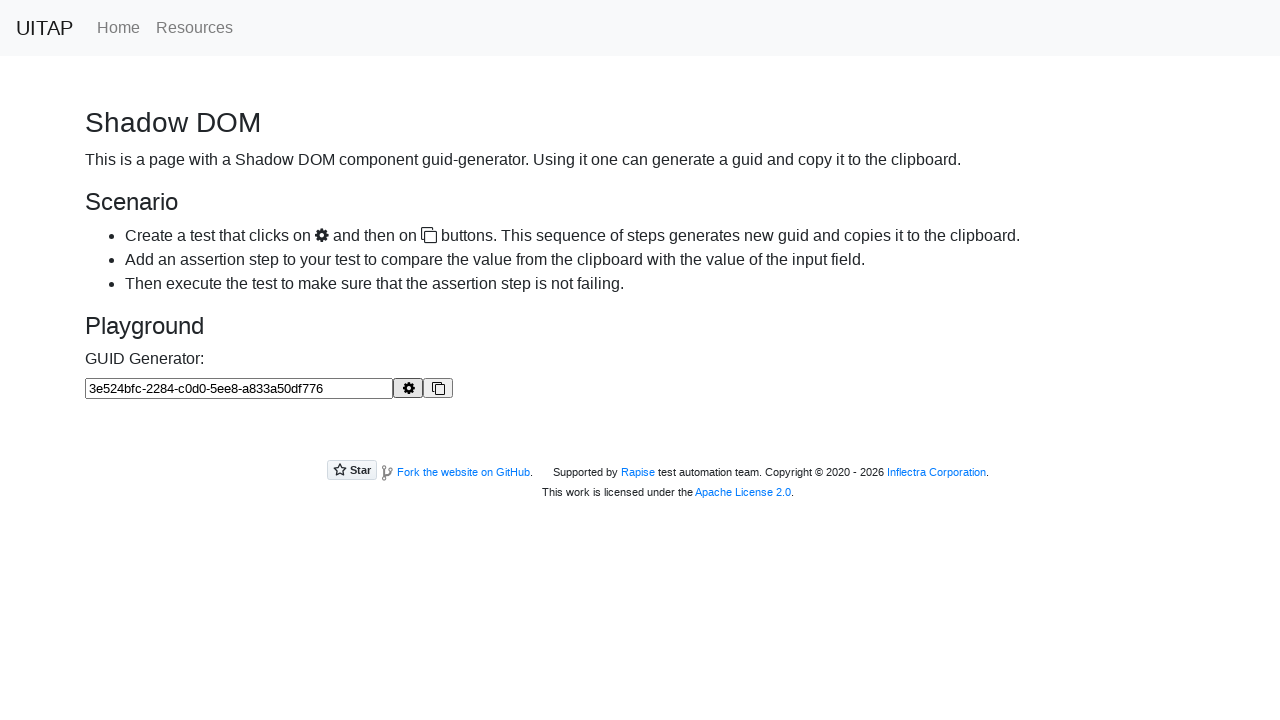